Navigates to a test blog page, clicks a button to trigger an alert, and accepts the alert dialog

Starting URL: https://only-testing-blog.blogspot.com/

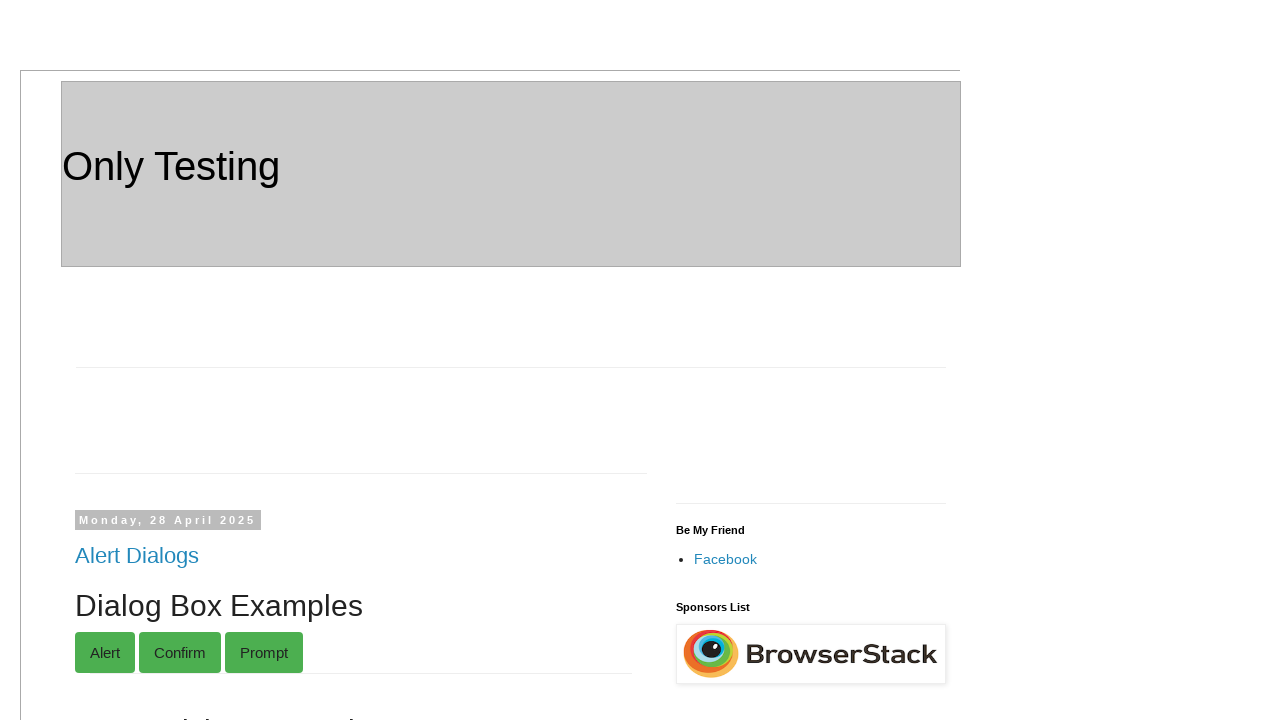

Set up dialog handler to automatically accept alerts
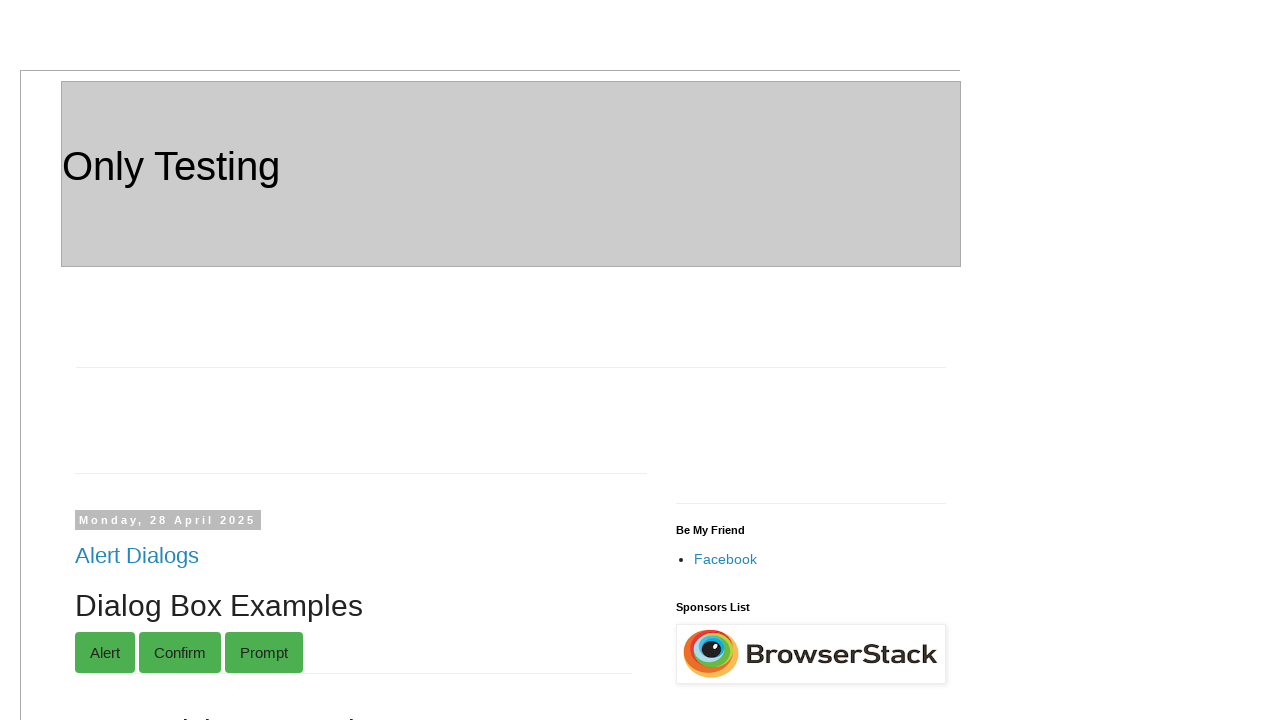

Navigated to test blog page at https://only-testing-blog.blogspot.com/
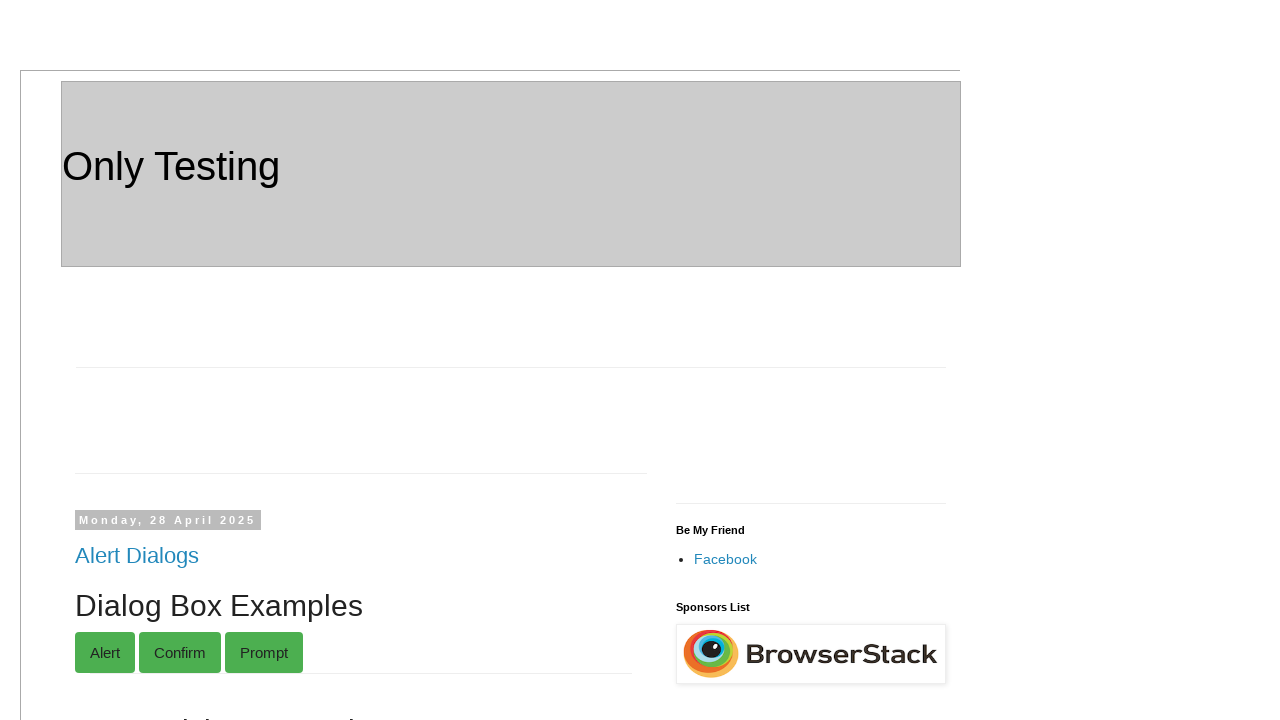

Clicked the 'Show Me Alert' button to trigger the alert dialog at (130, 361) on input[value='Show Me Alert']
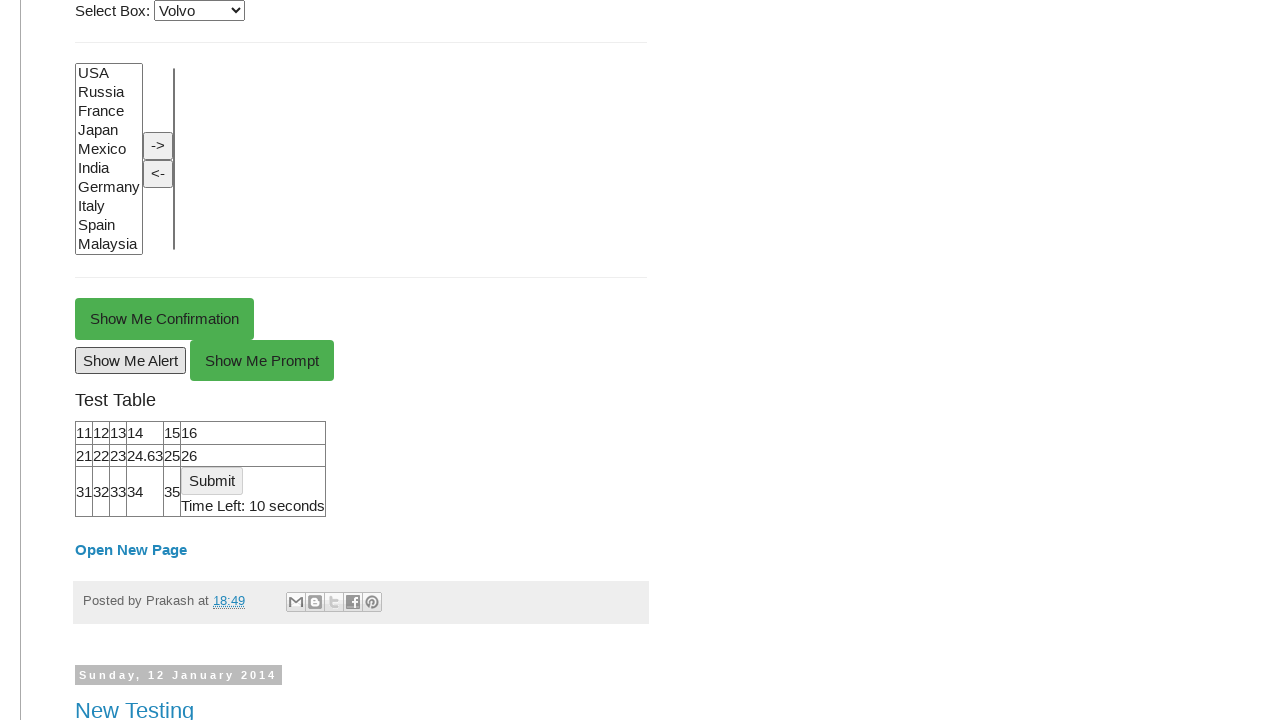

Waited for alert dialog to be processed
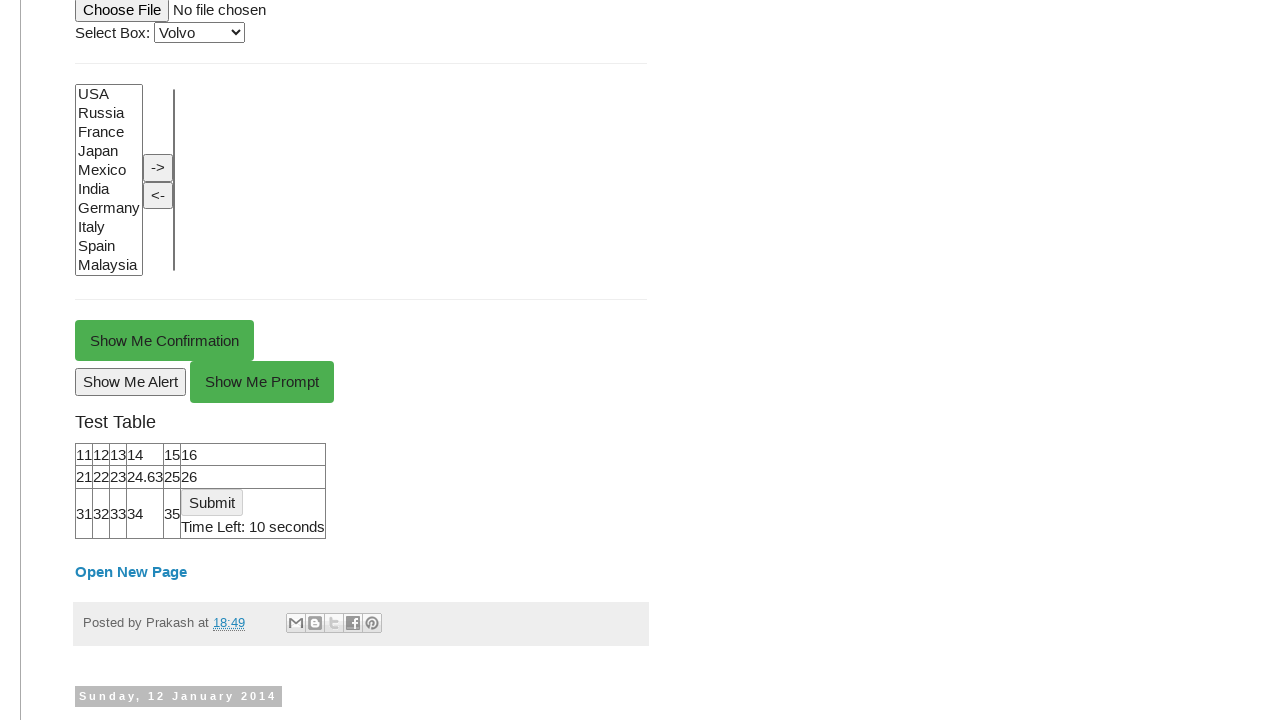

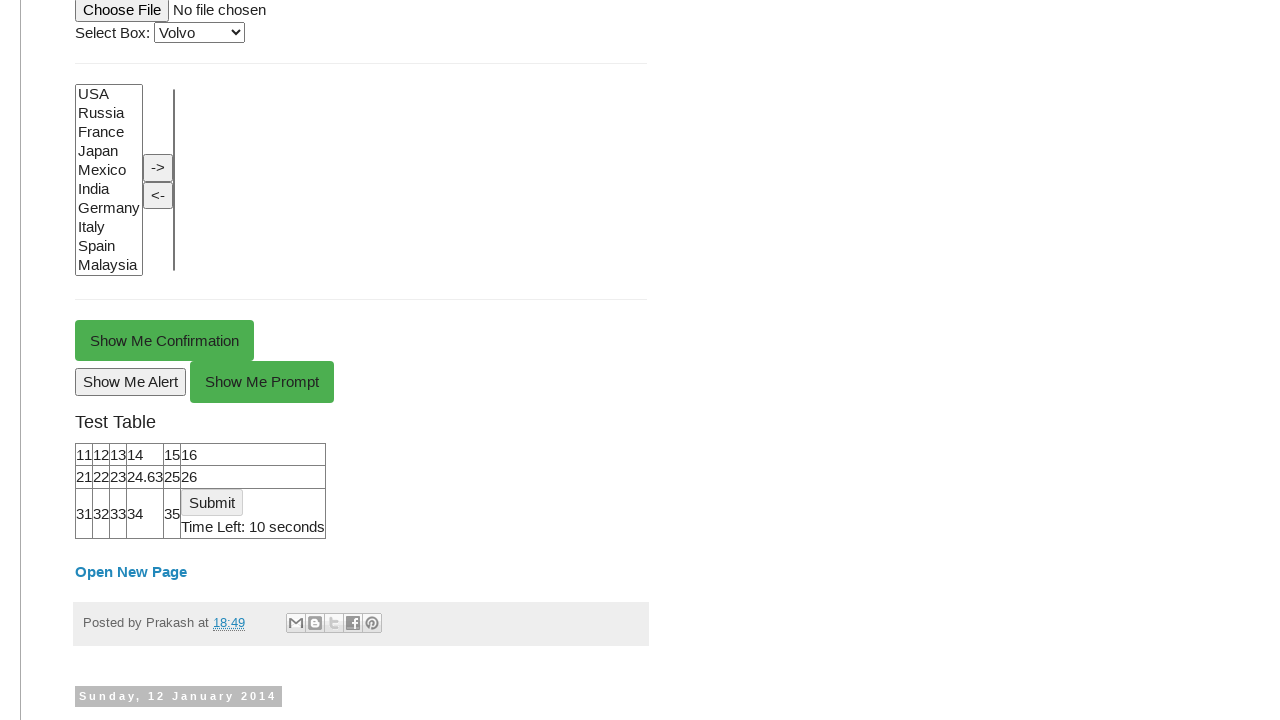